Navigates to the Automation Exercise website homepage and clicks on the Test Cases button to verify navigation to the test cases page

Starting URL: https://automationexercise.com

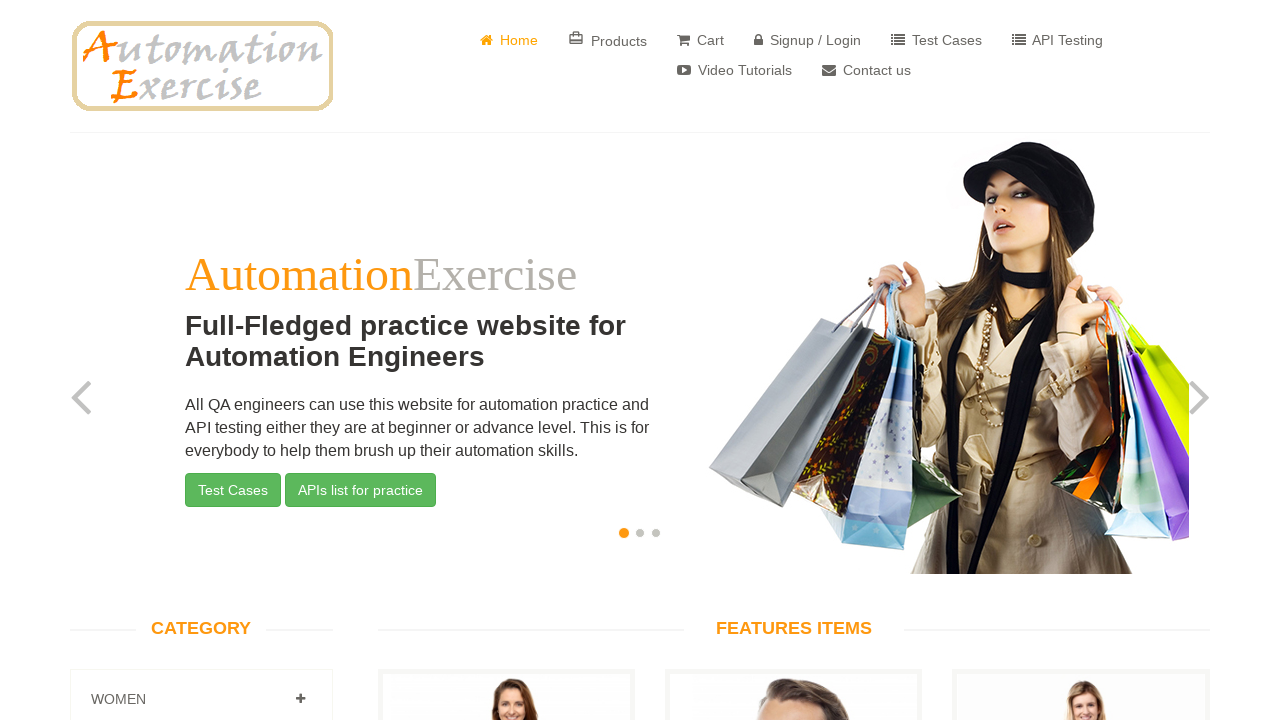

Homepage loaded and verified with html[lang='en'] selector
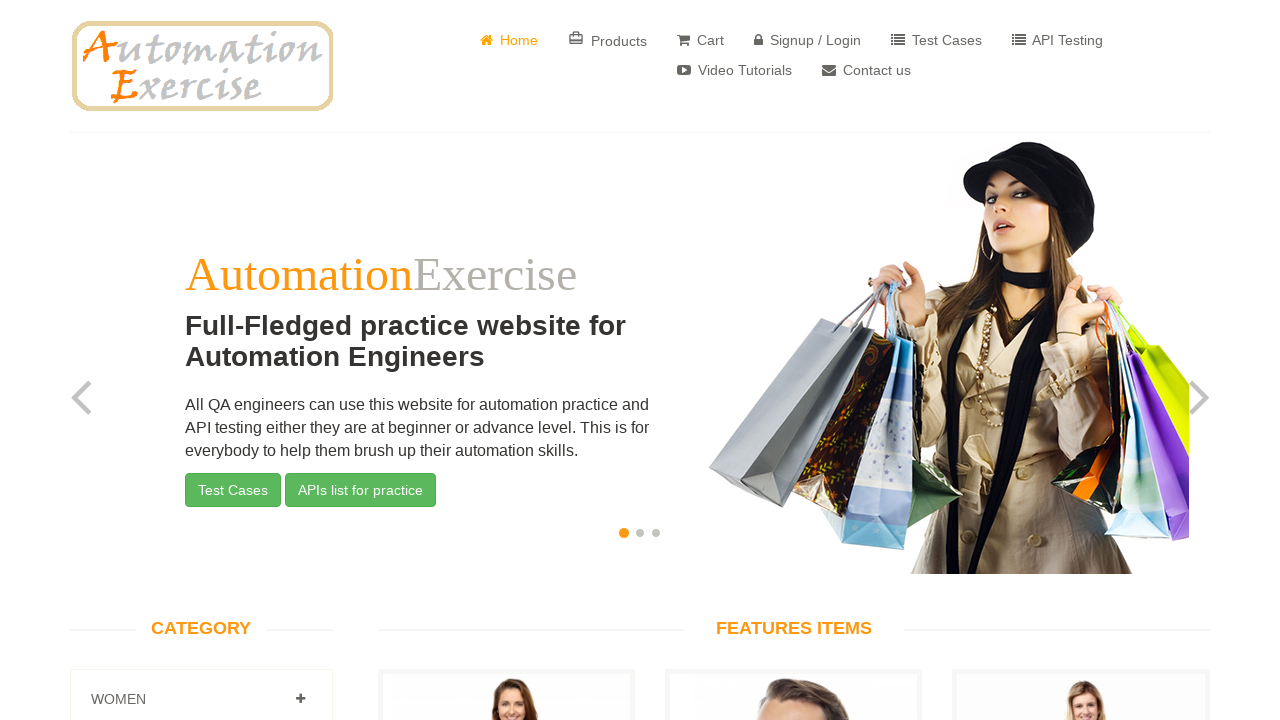

Clicked on Test Cases button at (936, 40) on text=' Test Cases'
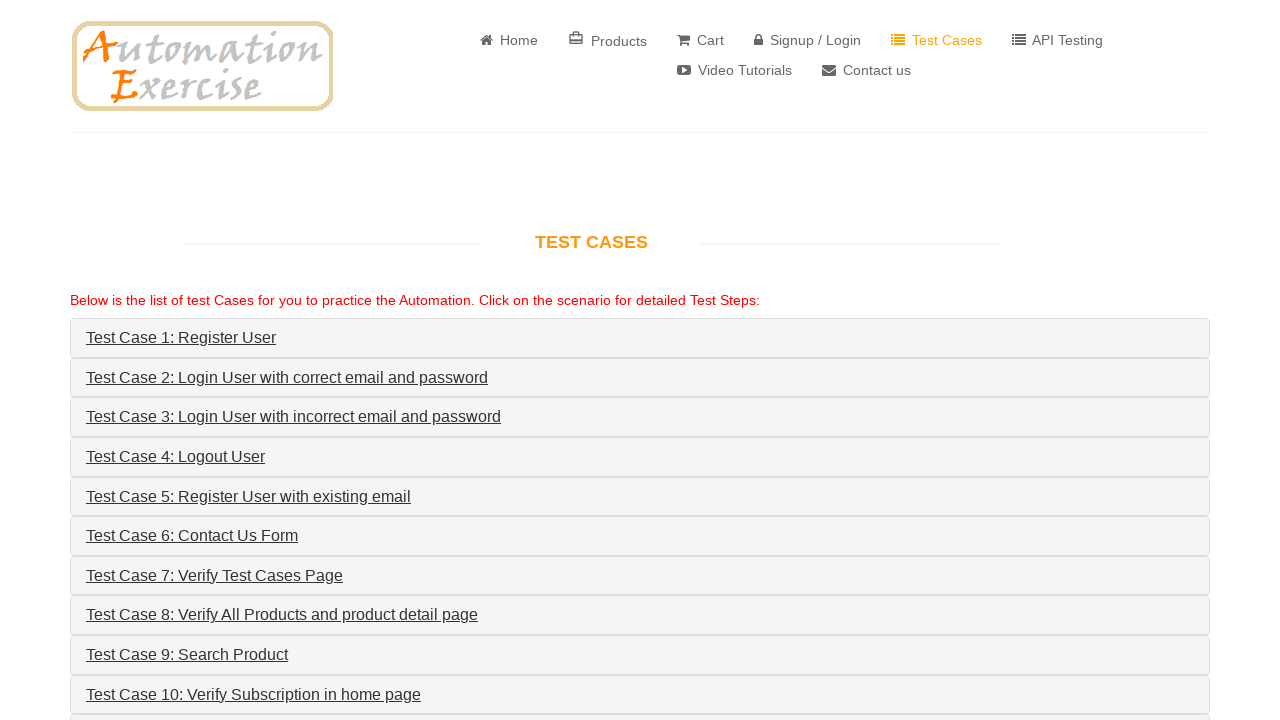

Successfully navigated to test cases page
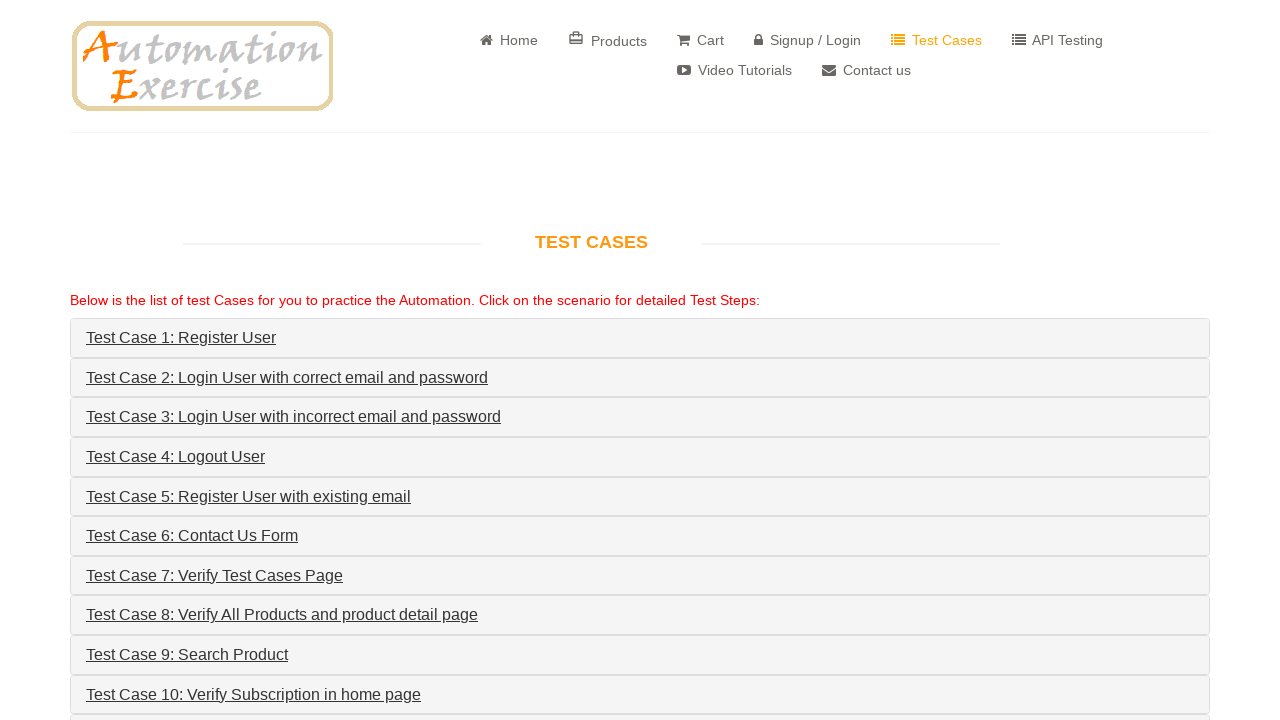

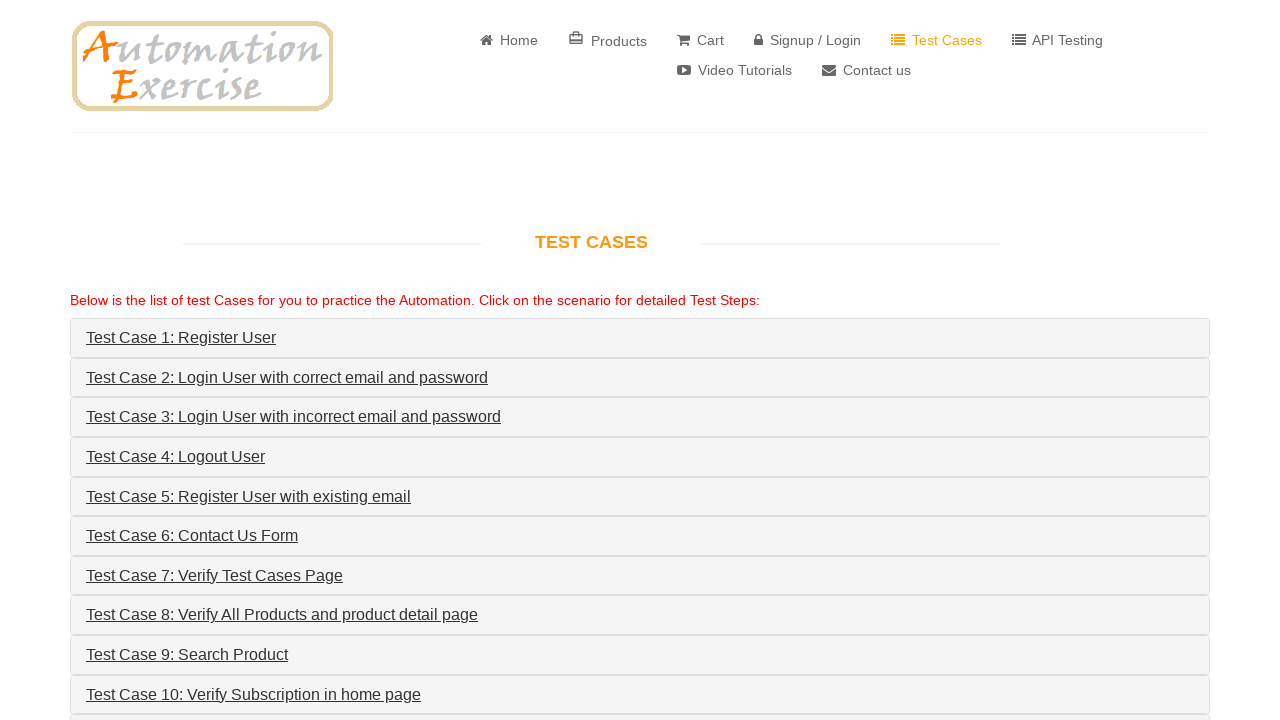